Tests dropdown select functionality by selecting options using different methods: by index (Yellow), by value (Purple), and by visible text (Black)

Starting URL: https://demoqa.com/select-menu

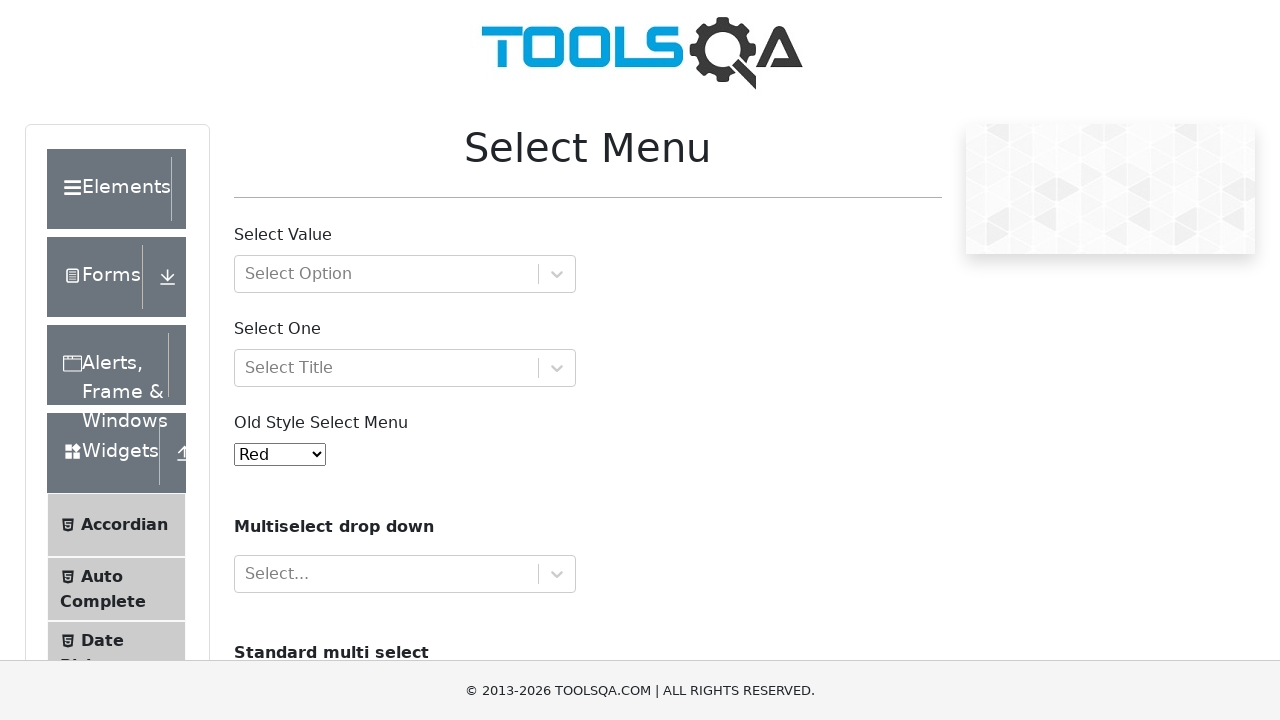

Selected Yellow option by index 3 on select#oldSelectMenu
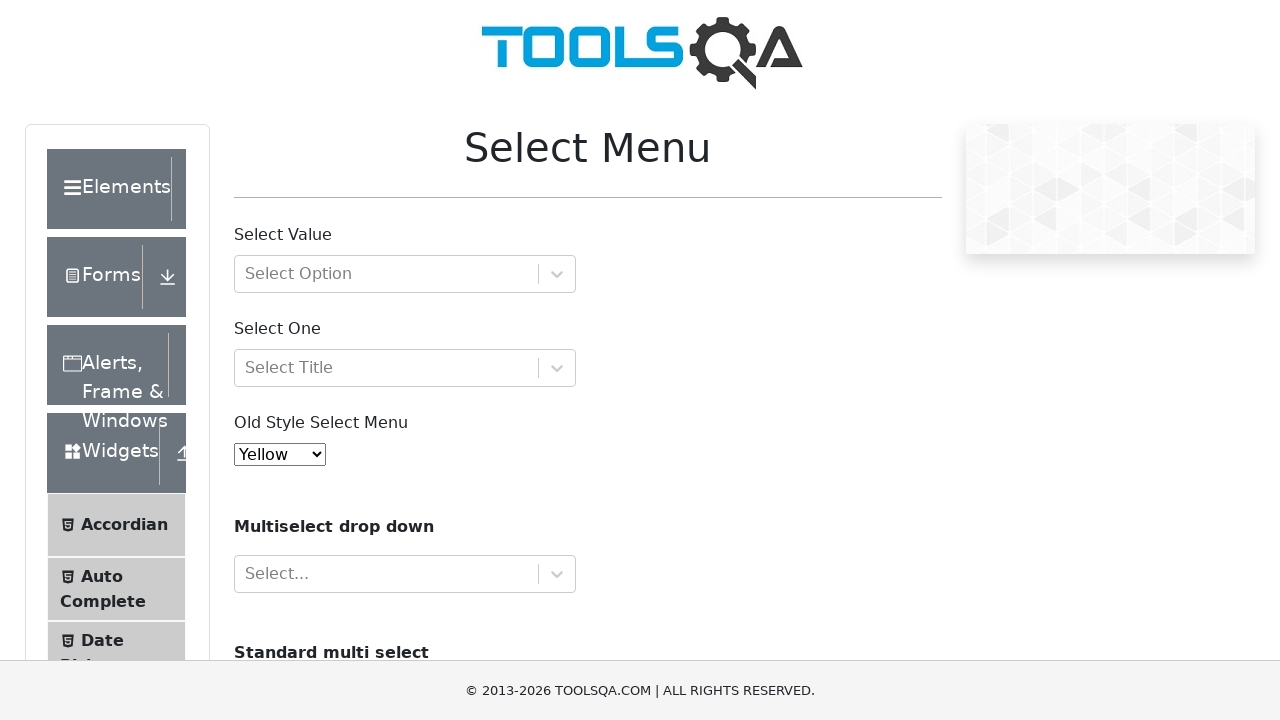

Selected Purple option by value '4' on select#oldSelectMenu
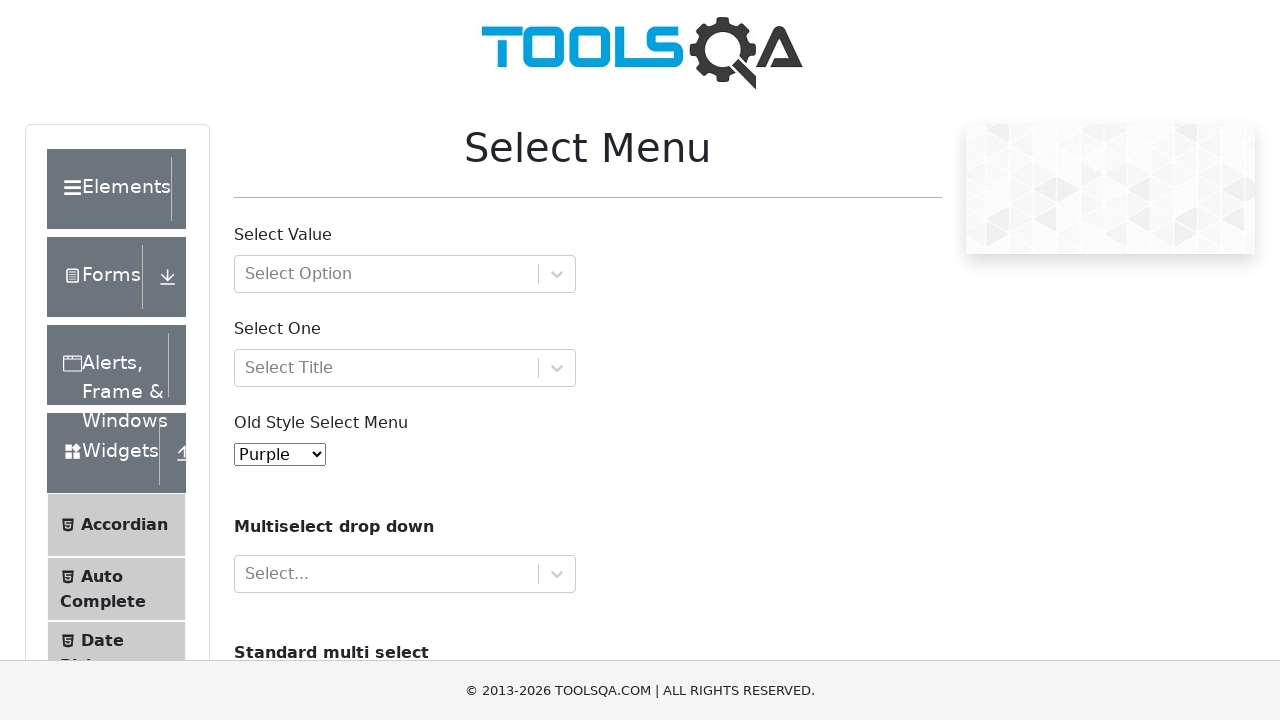

Selected Black option by visible text on select#oldSelectMenu
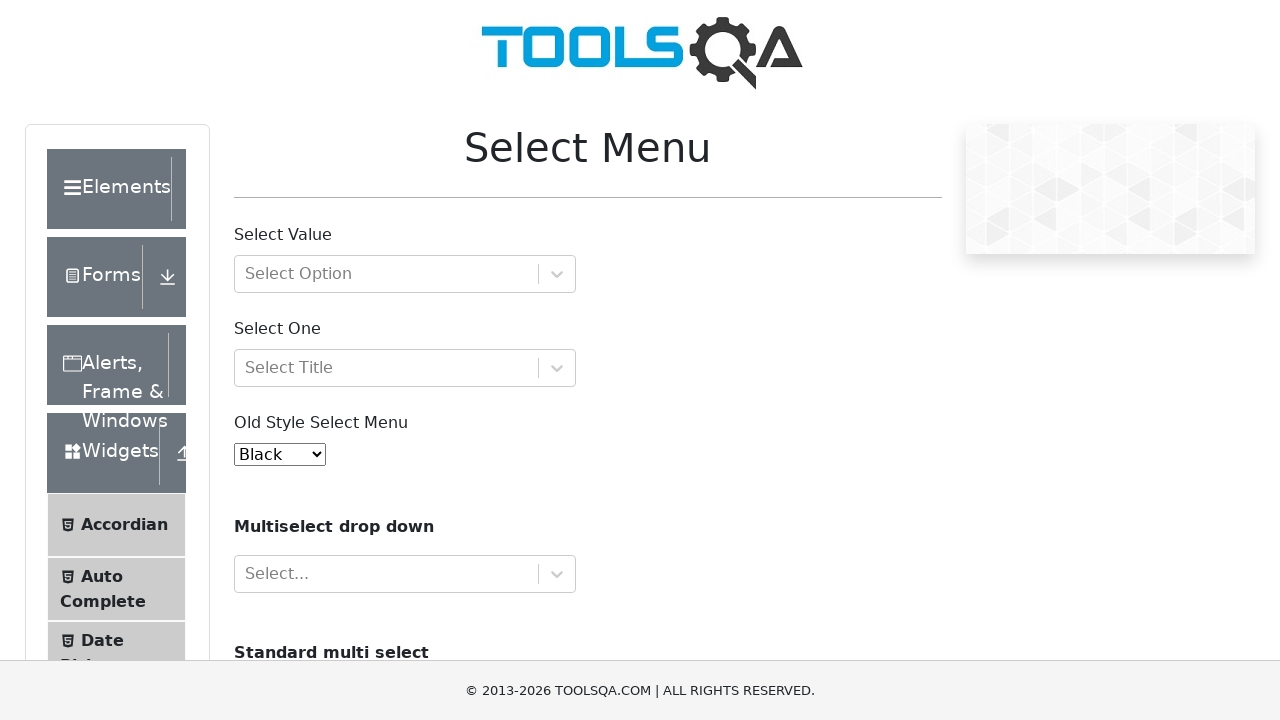

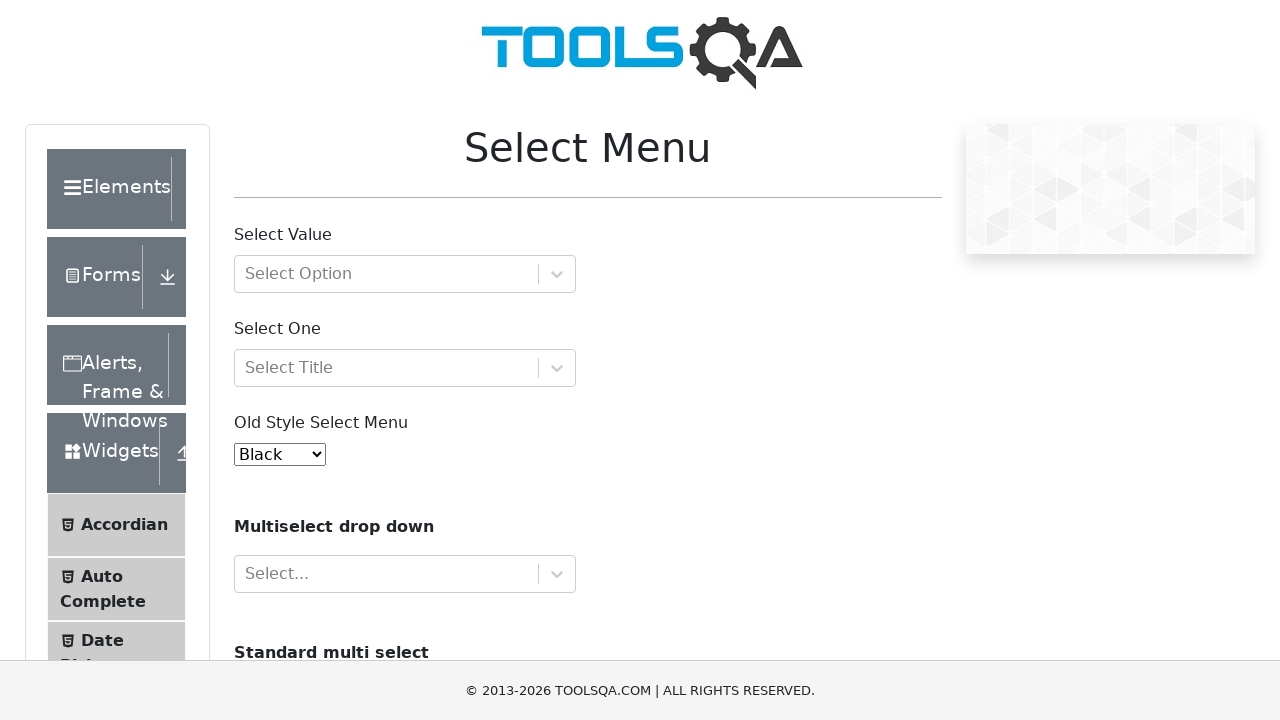